Tests login with error_user account to verify error handling behavior

Starting URL: https://www.saucedemo.com/

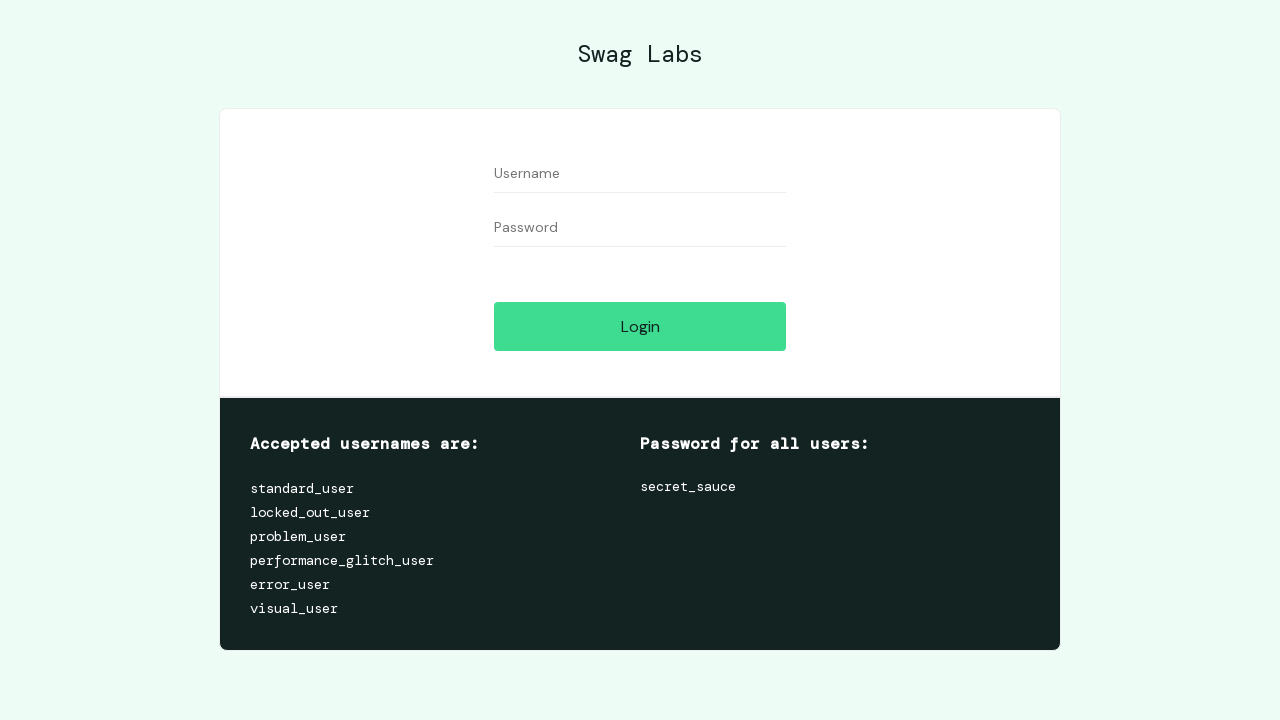

Filled username field with 'error_user' on #user-name
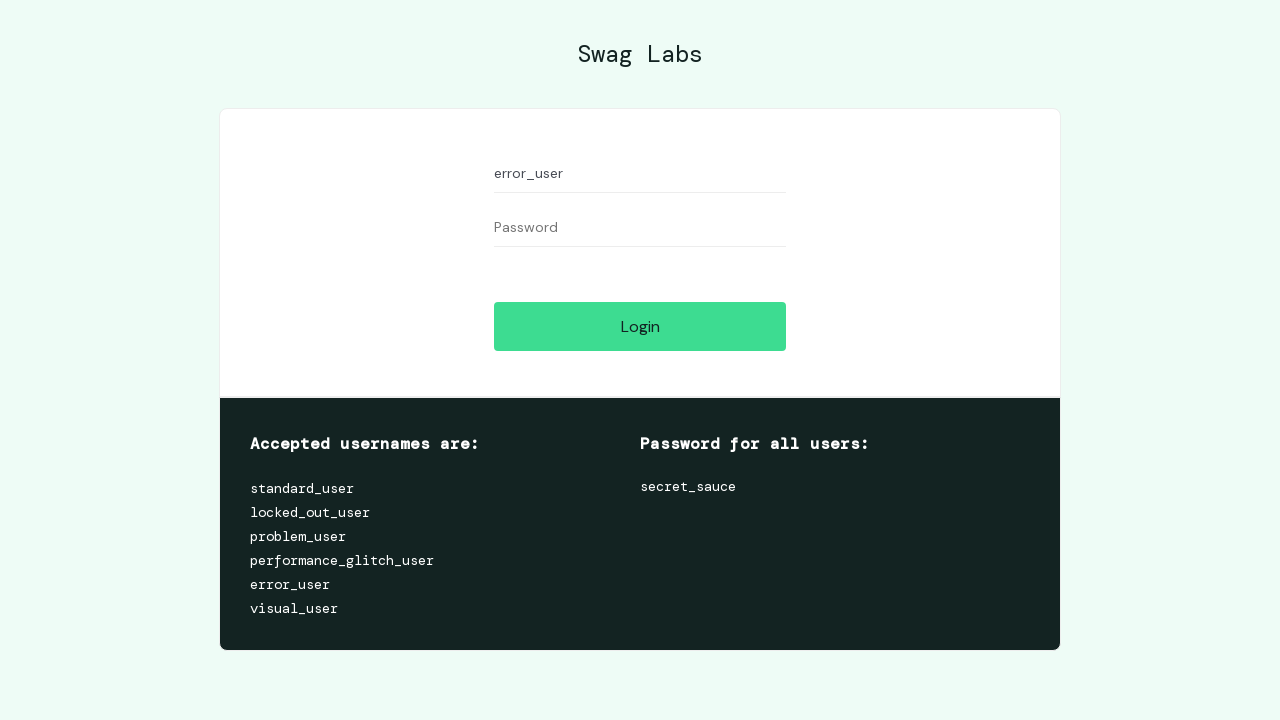

Filled password field with 'secret_sauce' on #password
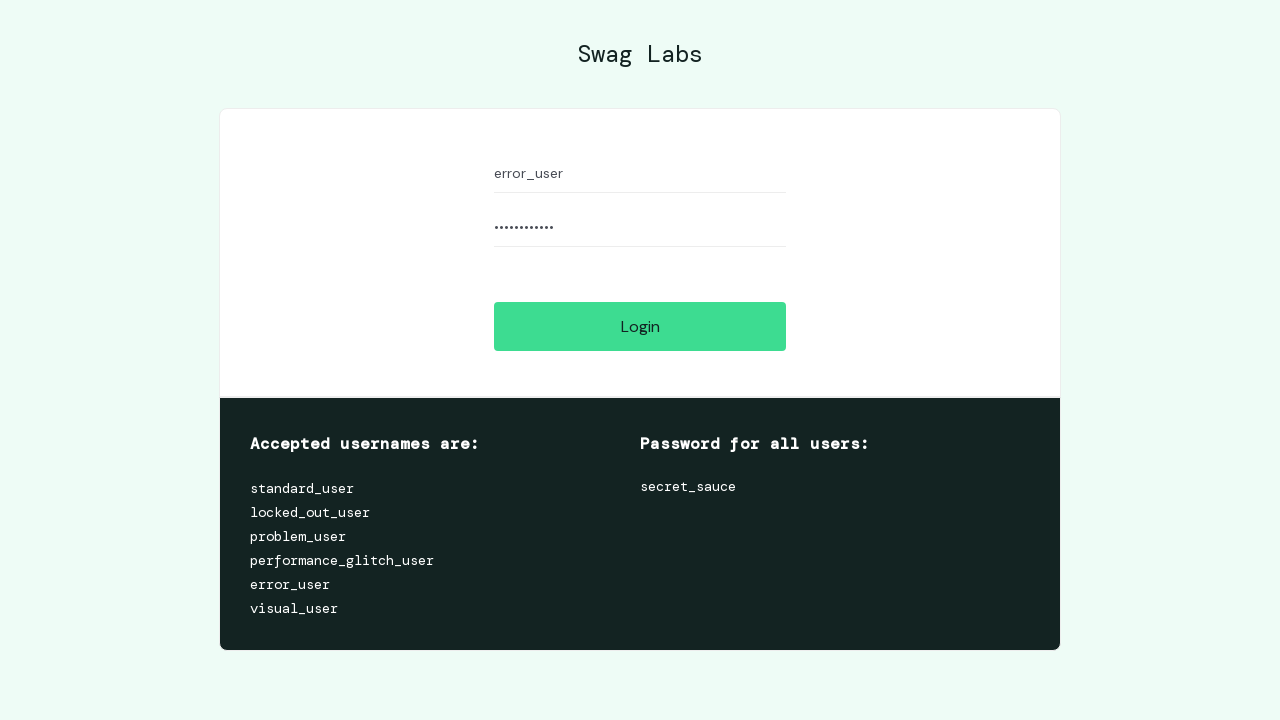

Clicked login button to submit credentials for error_user account at (640, 326) on #login-button
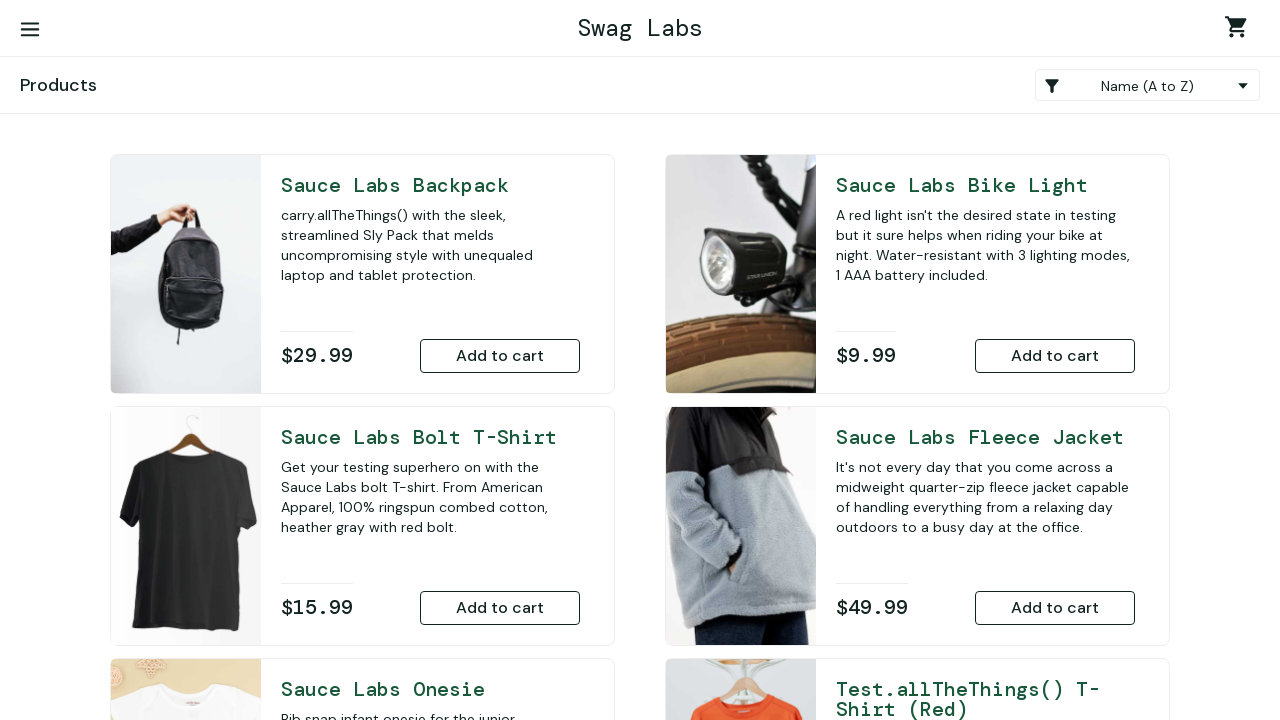

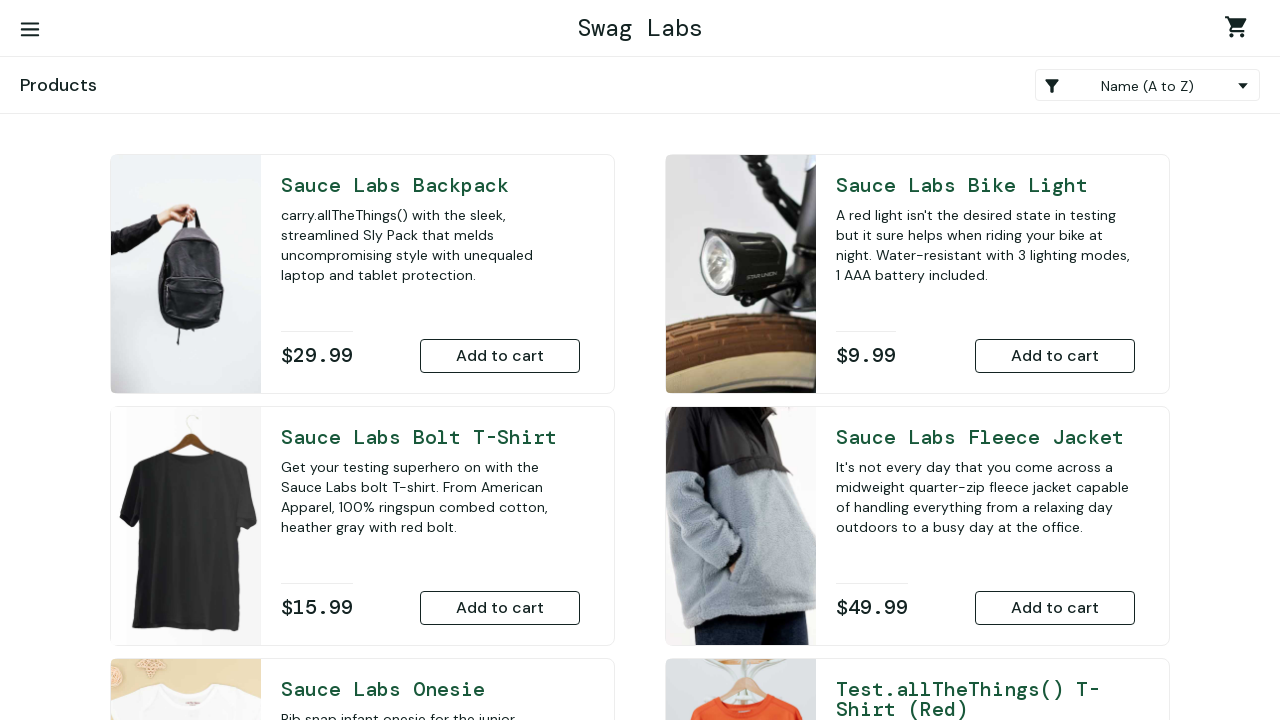